Tests the Computrition website by navigating to the homepage, verifying the banner heading is visible, visiting up to 3 navigation links, and confirming the footer is visible.

Starting URL: https://www.computrition.com

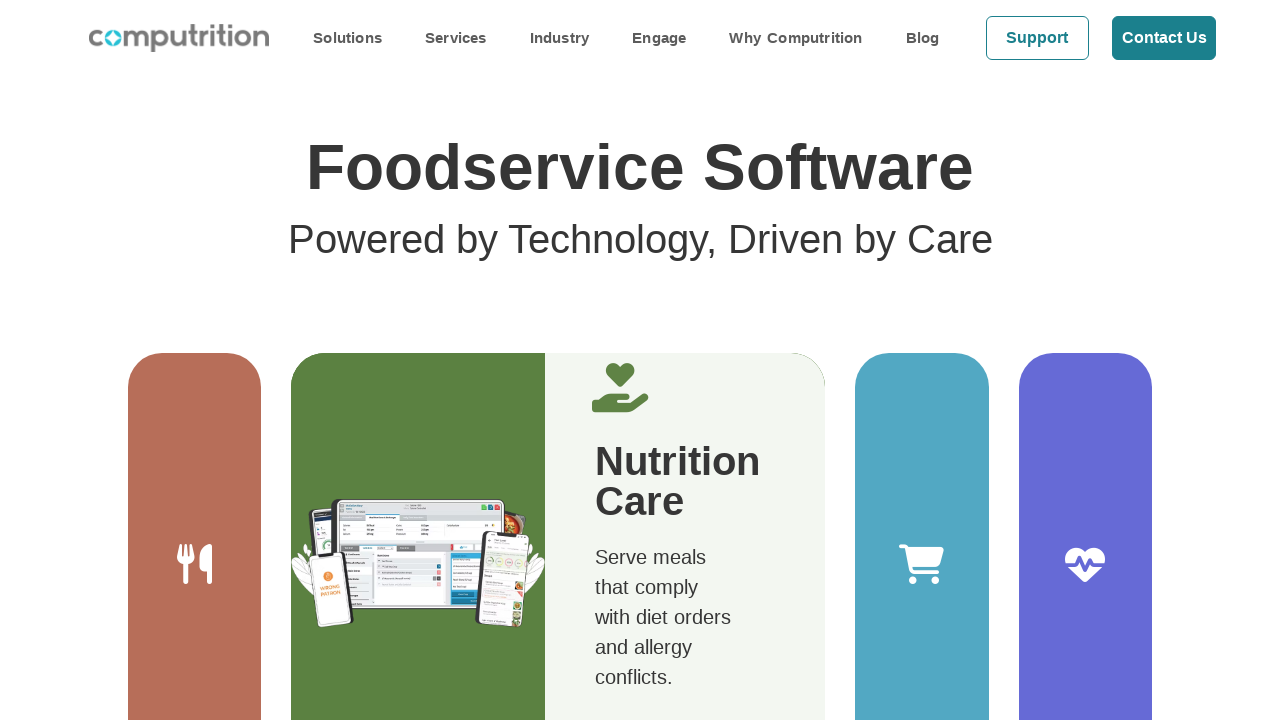

Banner heading is visible on Computrition homepage
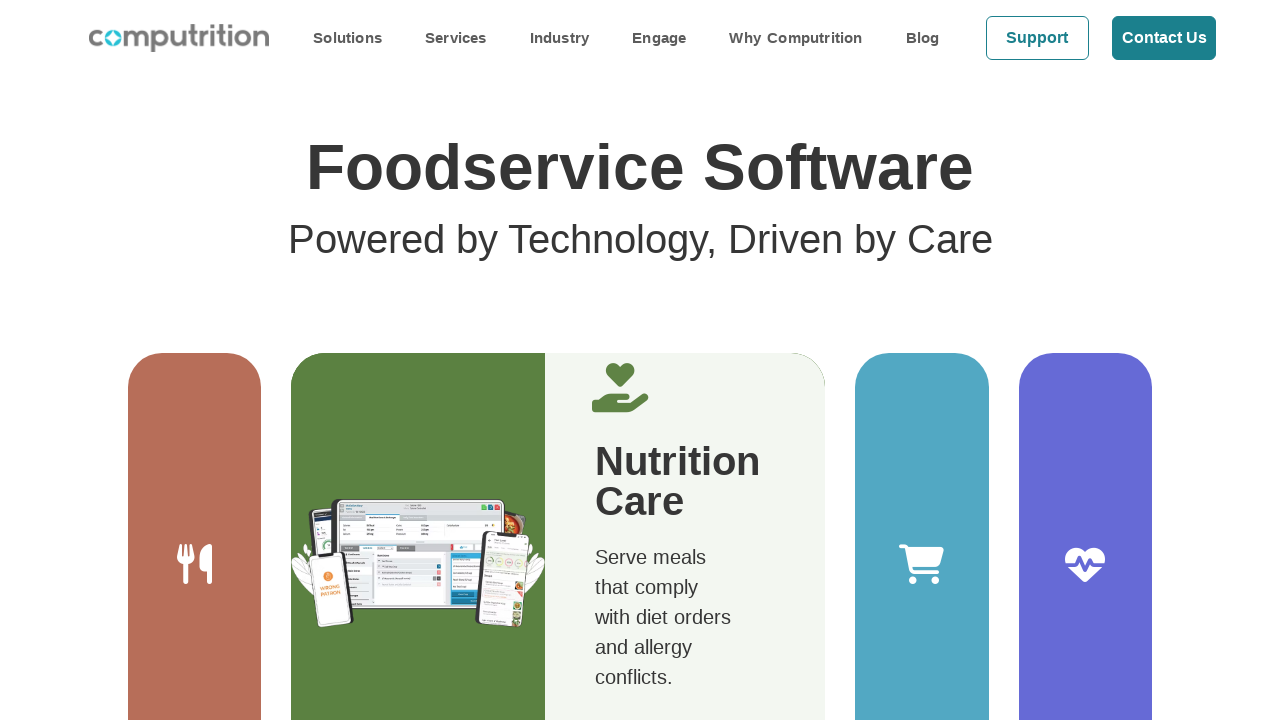

Retrieved all navigation links from the page
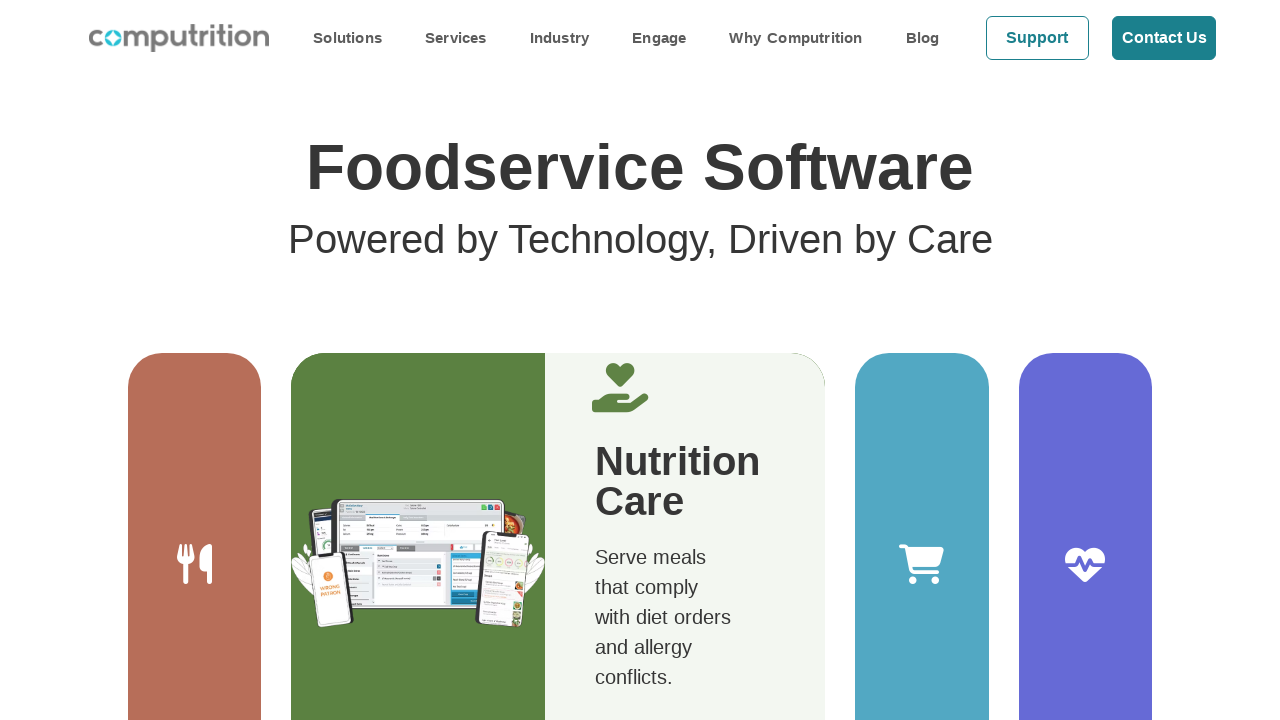

Navigated to navigation link 2: https://www.computrition.com/product-solutions/foodservice-management-software/
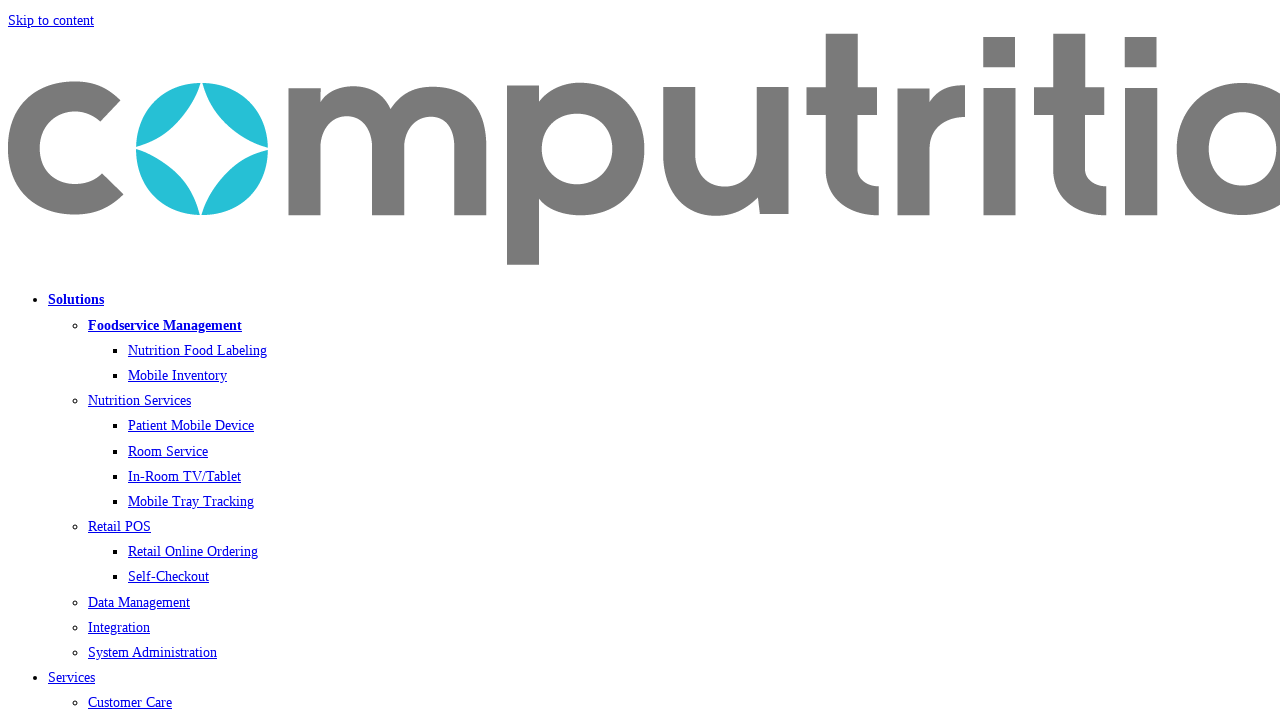

Page loaded for navigation link 2
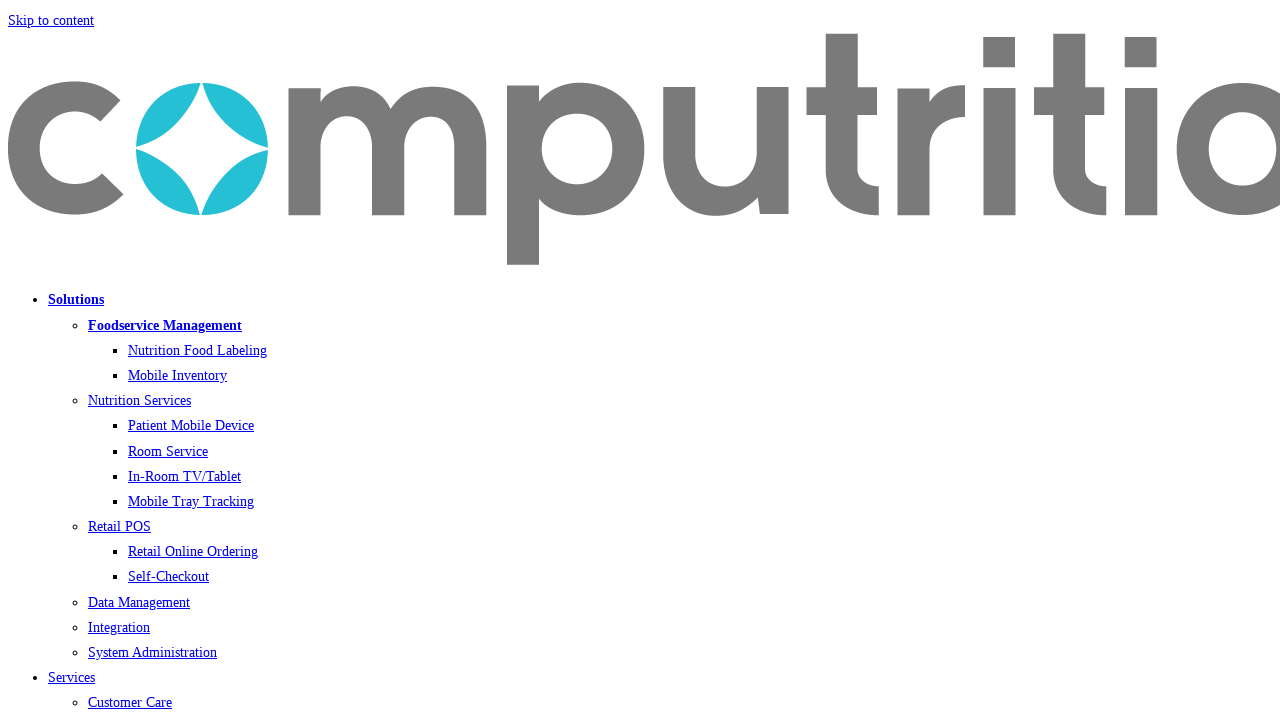

Navigated to navigation link 3: https://www.computrition.com/product-solutions/nutrition-labeling-software/
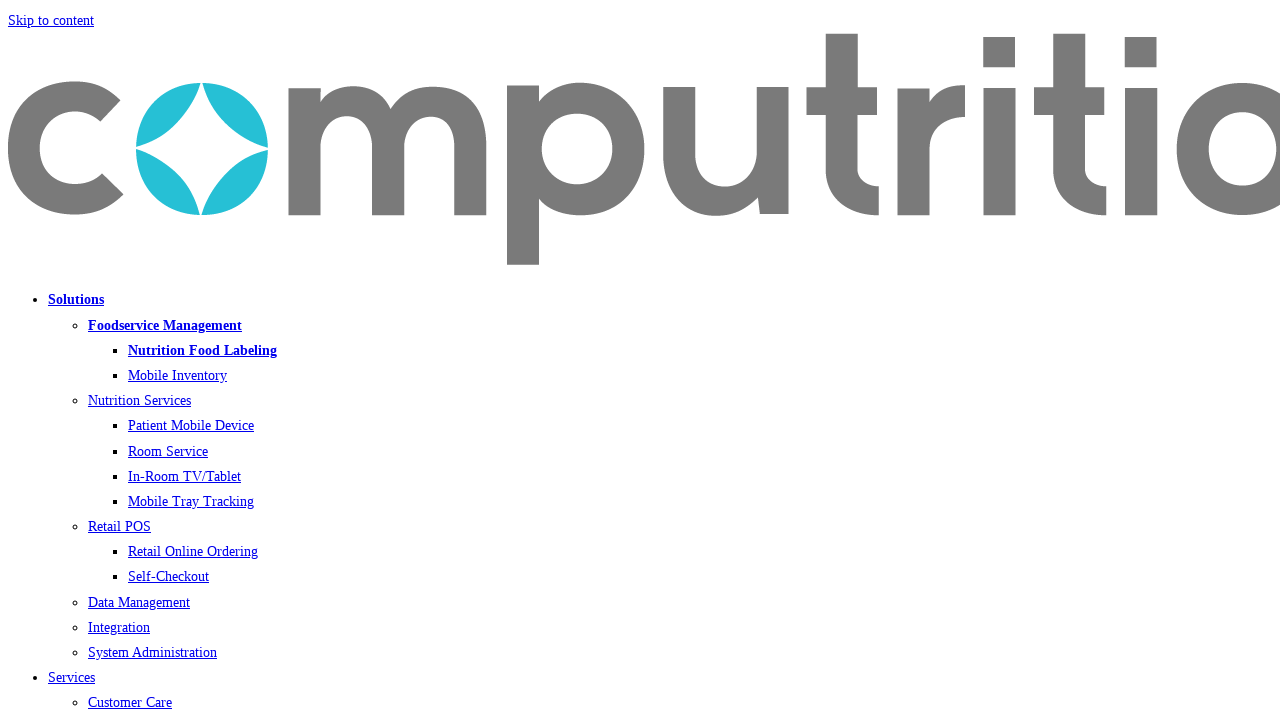

Page loaded for navigation link 3
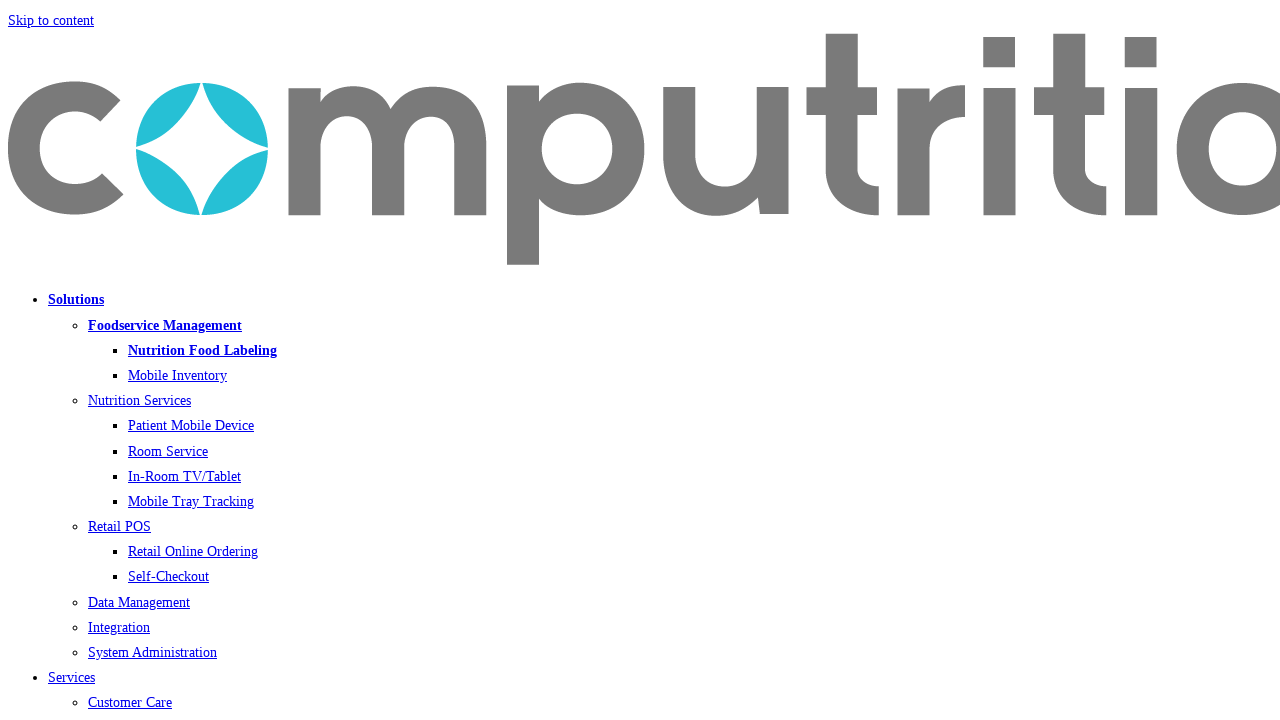

Footer is visible on the page
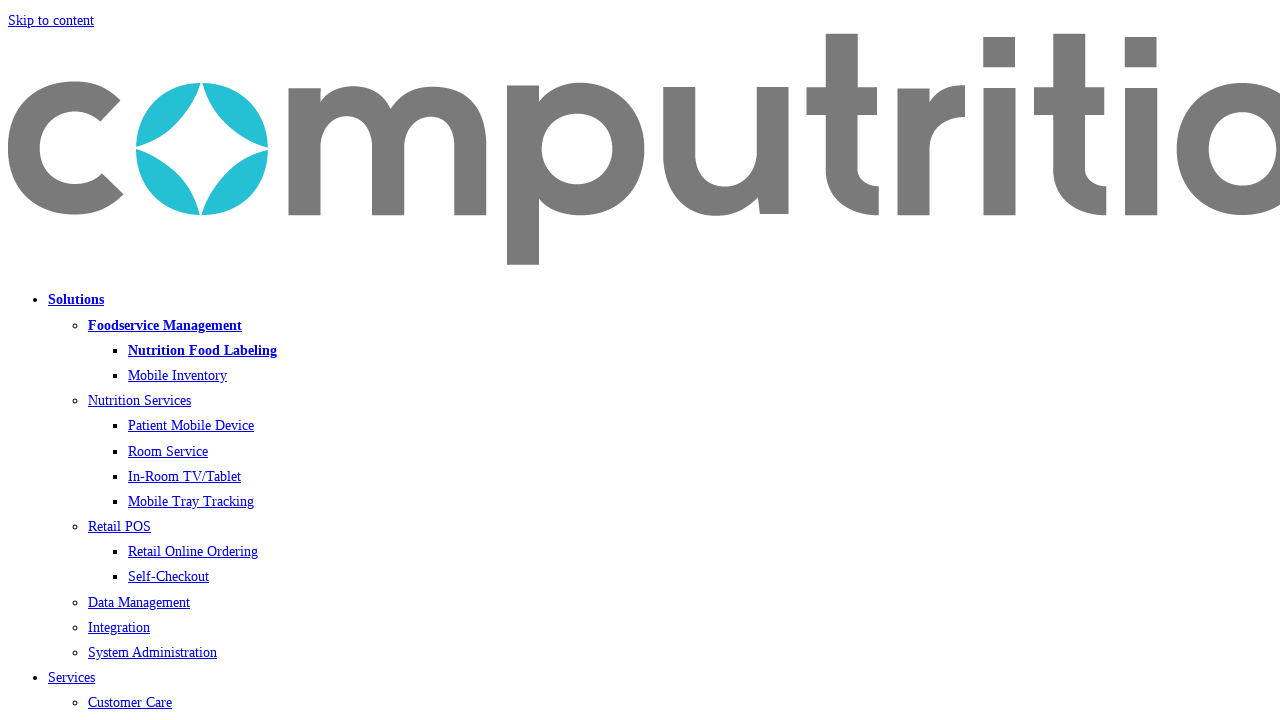

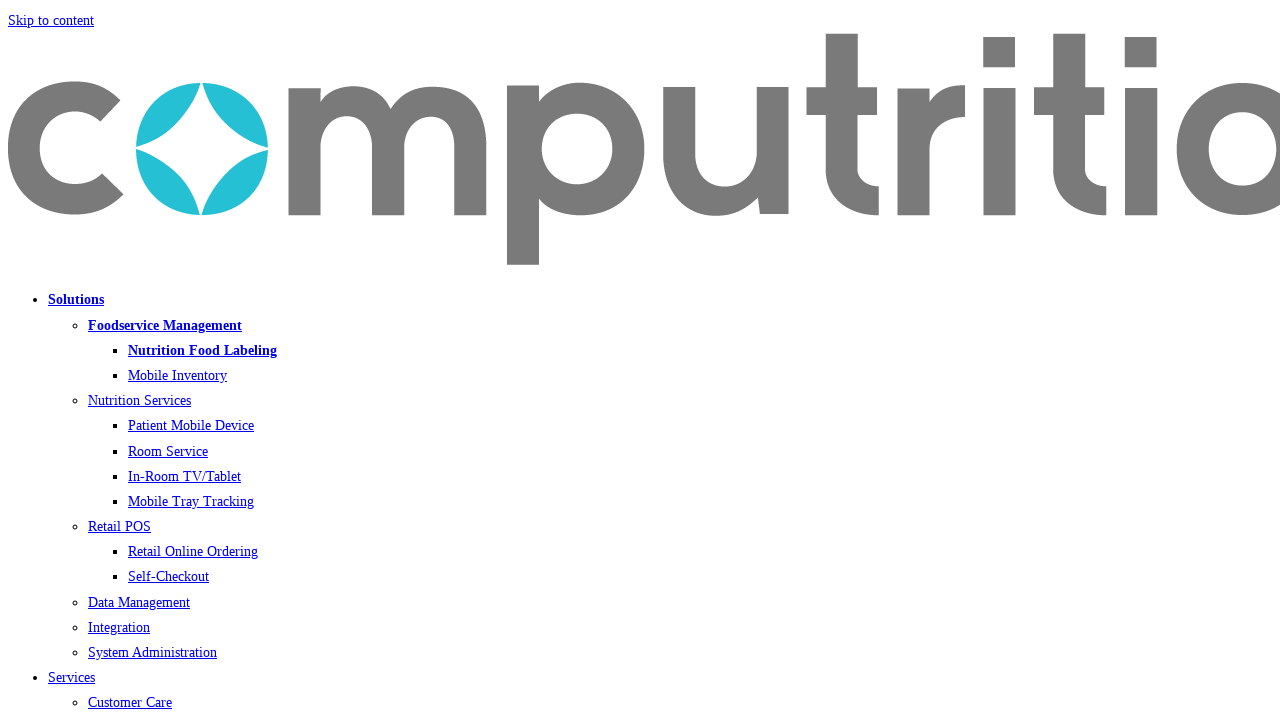